Tests jQuery UI draggable functionality by dragging an element to a new position within an iframe

Starting URL: https://jqueryui.com/draggable

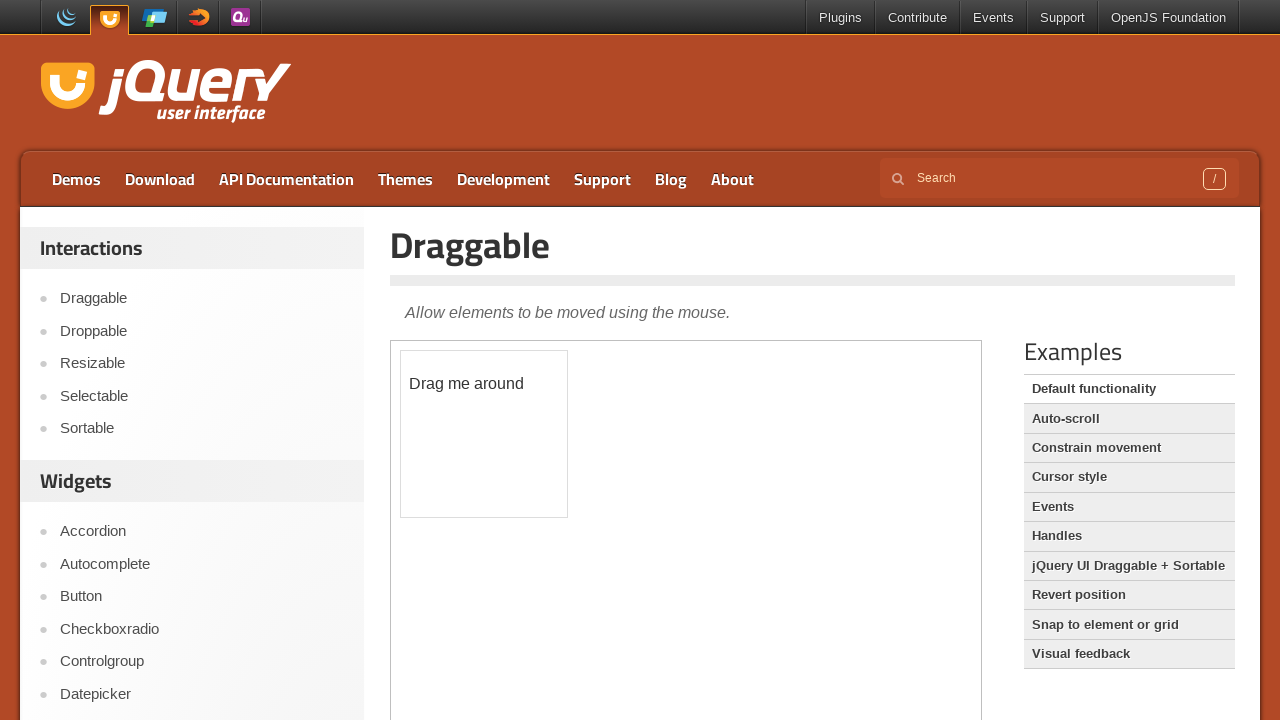

Located the demo iframe containing draggable functionality
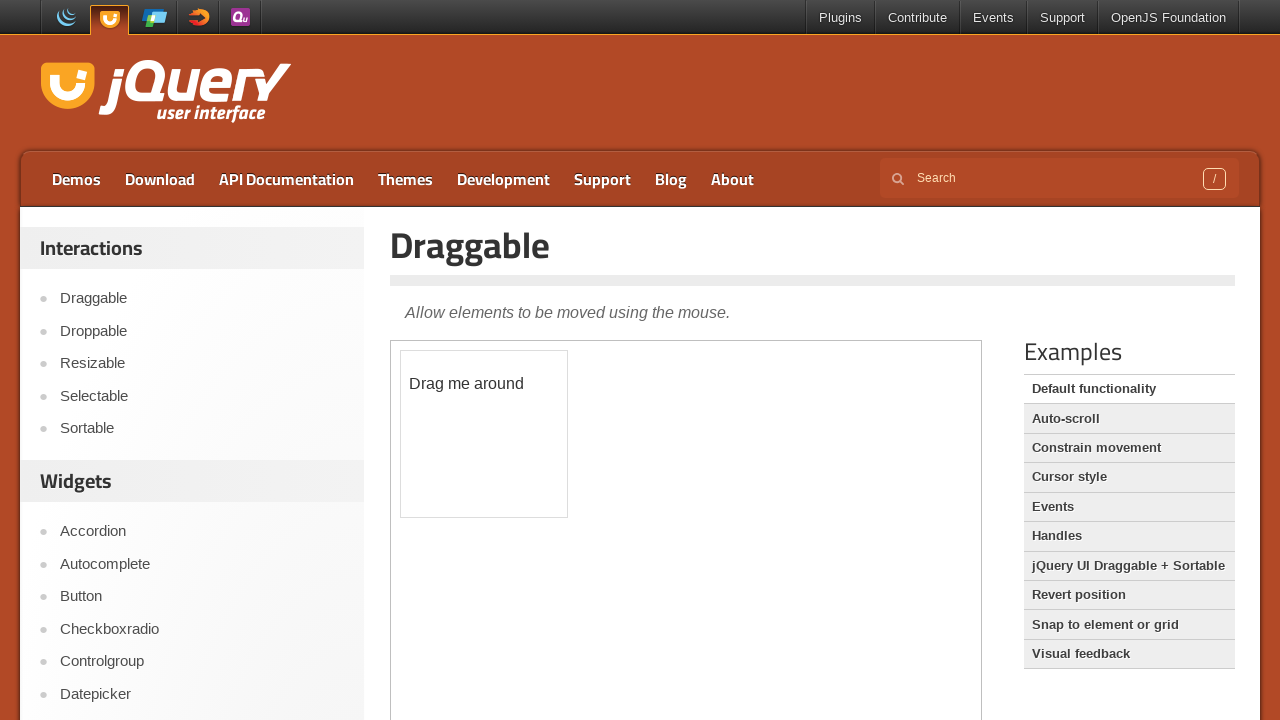

Located the draggable element with id 'draggable'
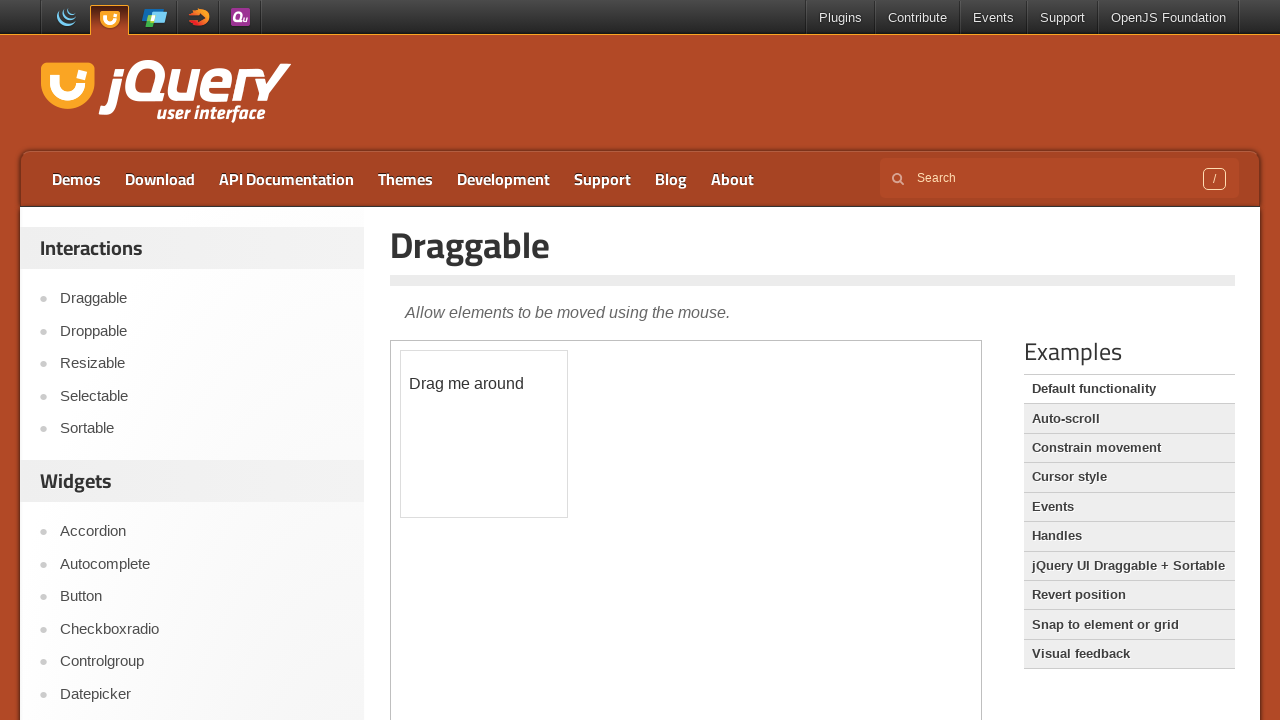

Dragged the element 300 pixels down to a new position at (401, 651)
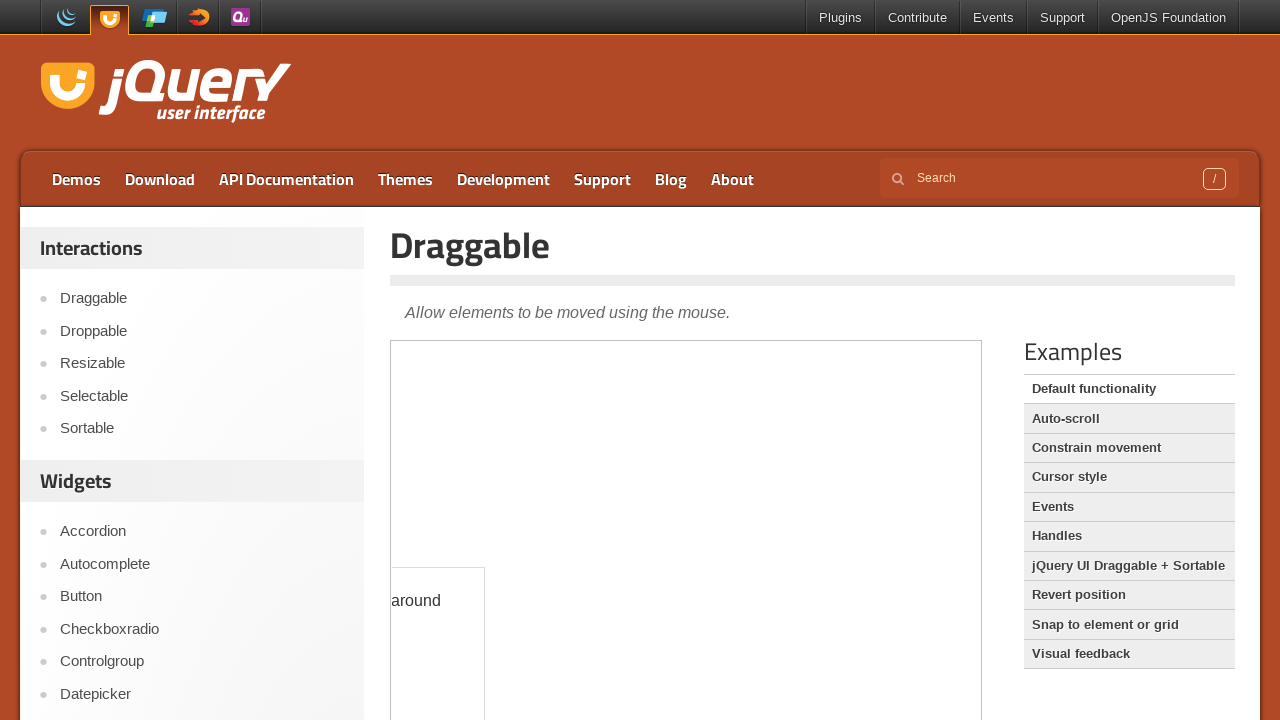

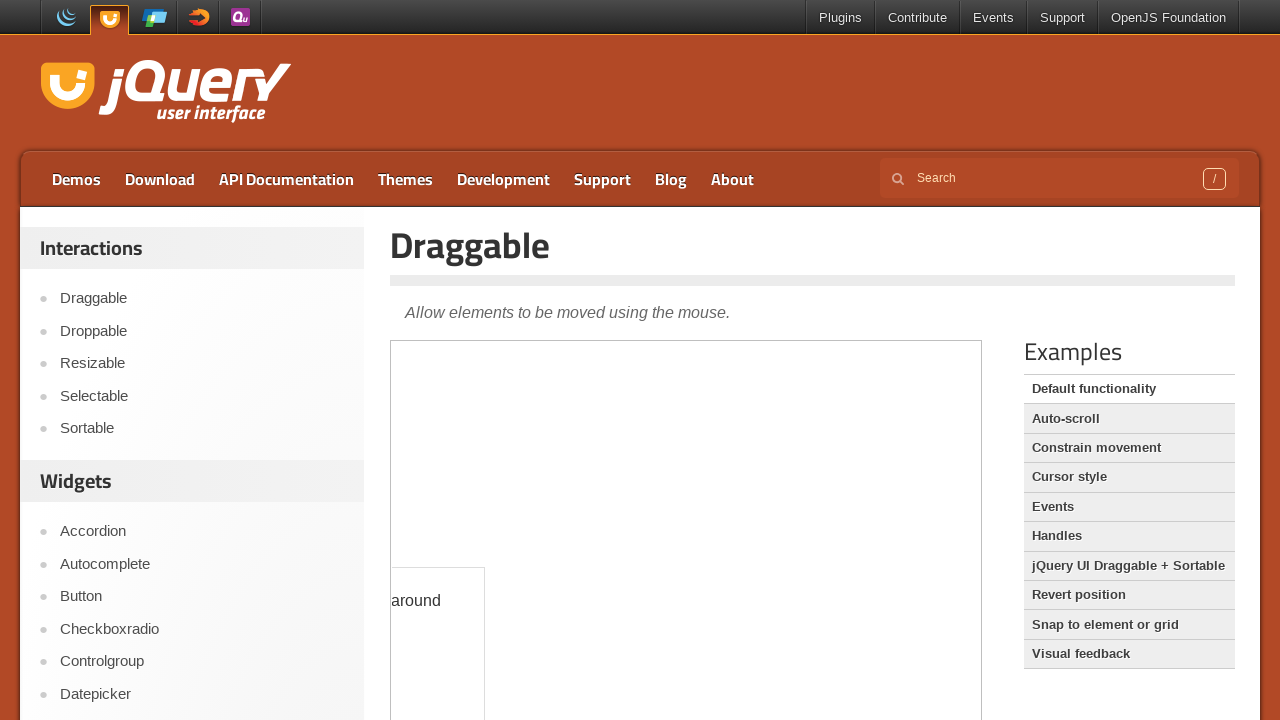